Tests an e-commerce site's search and add to cart functionality by searching for products containing "ca", verifying results, and adding specific items to cart

Starting URL: https://rahulshettyacademy.com/seleniumPractise/#/

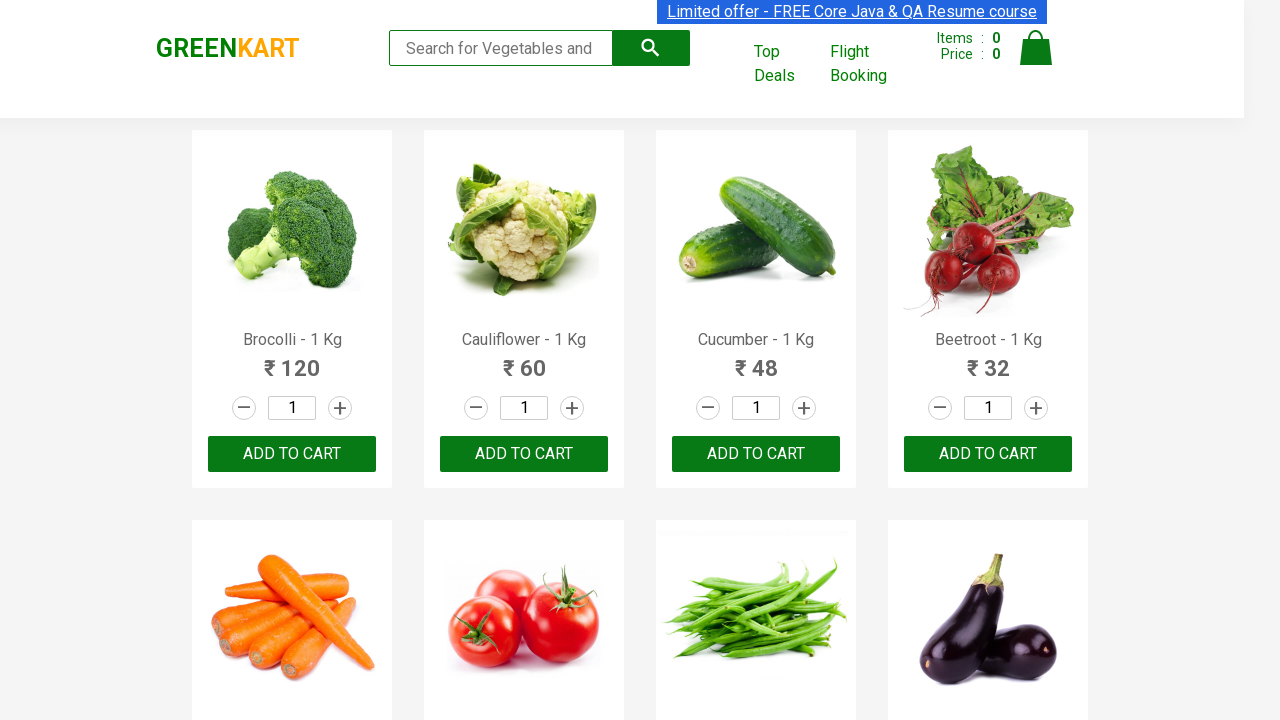

Filled search field with 'ca' to find products on .search-keyword
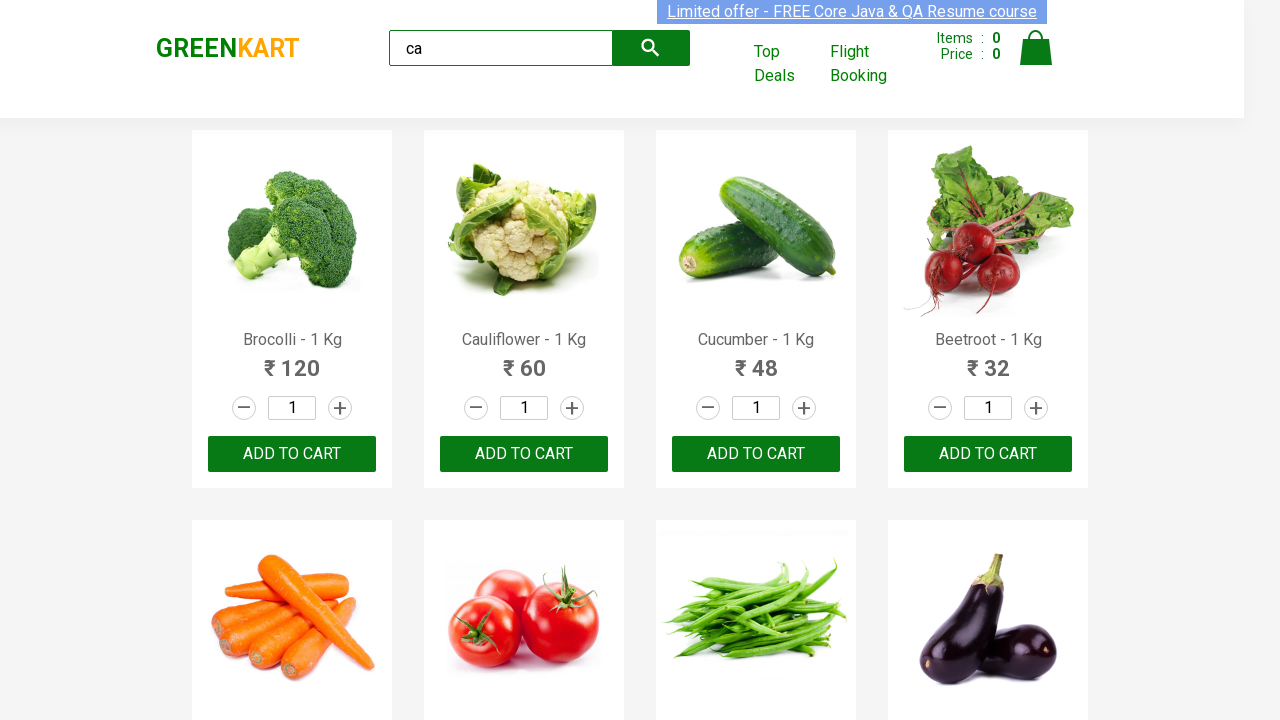

Waited 2 seconds for products to filter
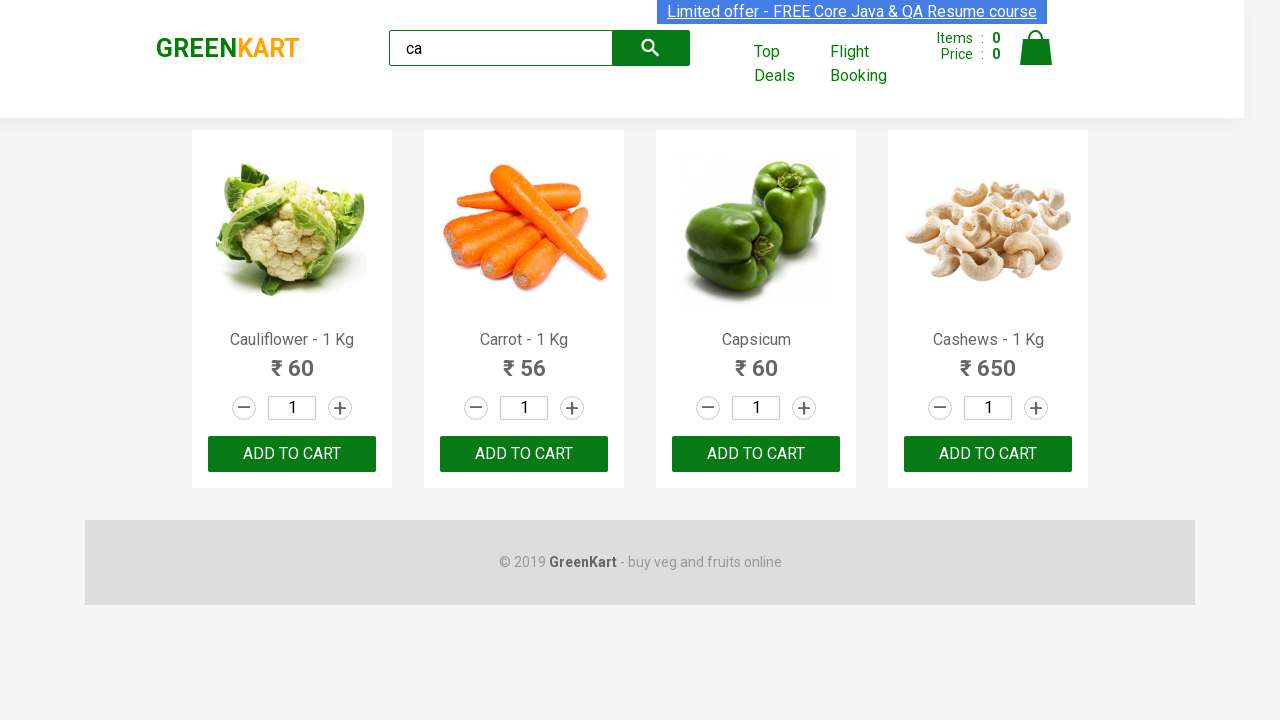

Verified visible products are loaded
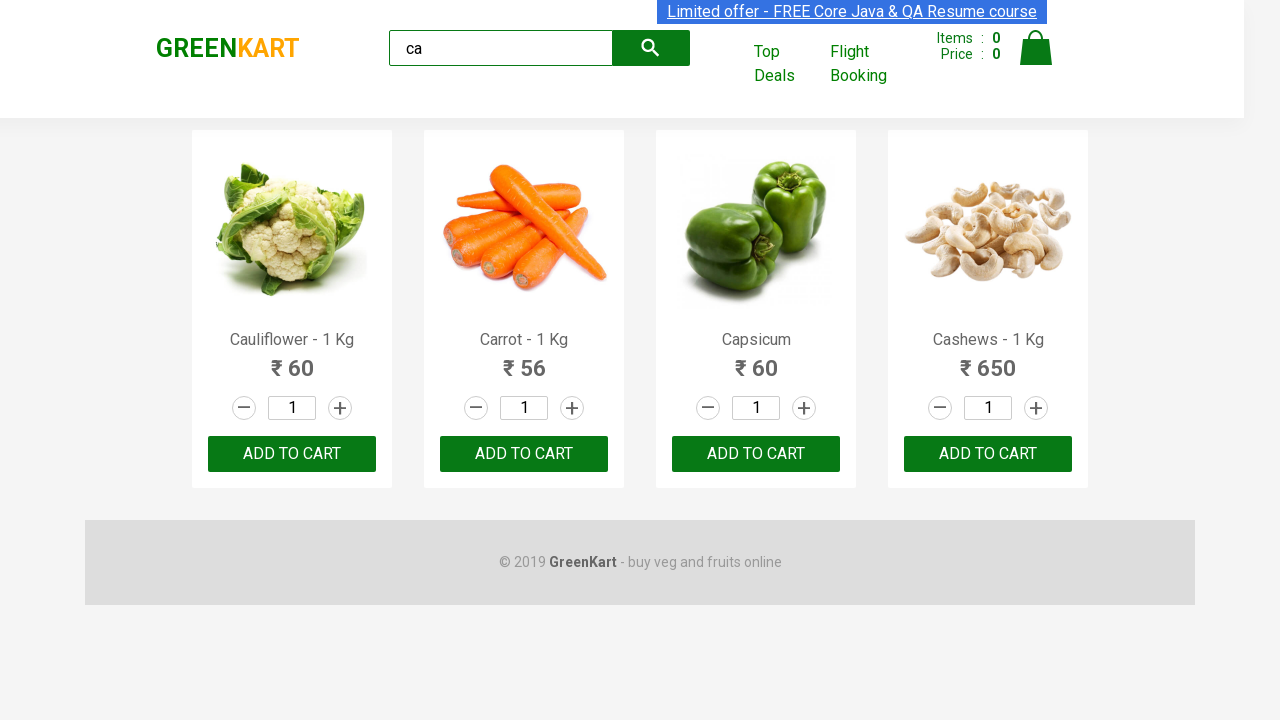

Clicked 'ADD TO CART' button on the third product at (756, 454) on .products .product >> nth=2 >> text=ADD TO CART
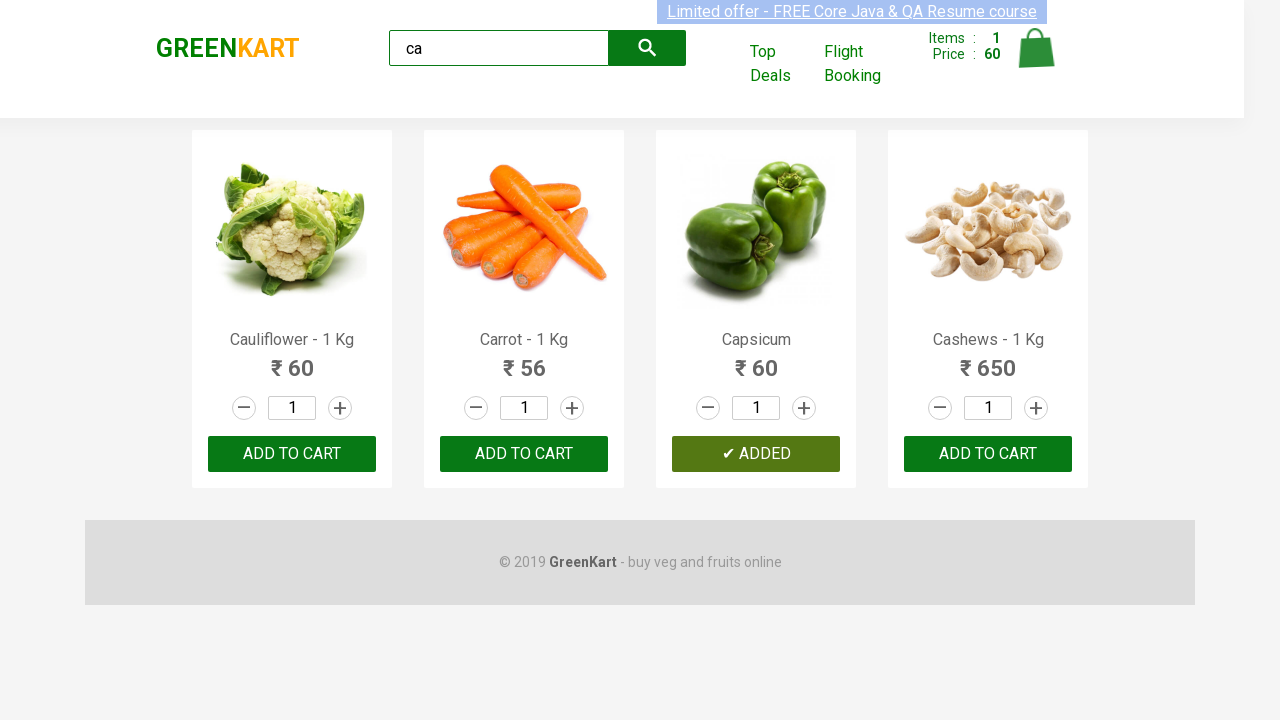

Retrieved product name: 'Cauliflower - 1 Kg'
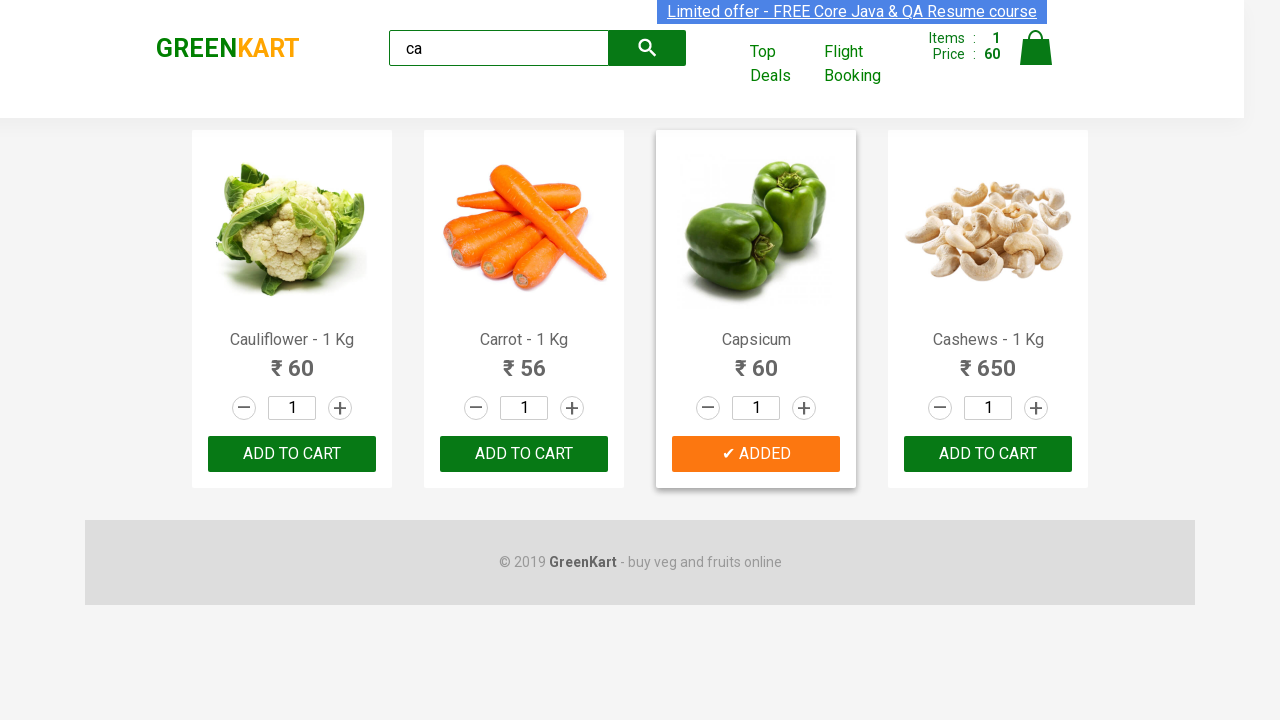

Retrieved product name: 'Carrot - 1 Kg'
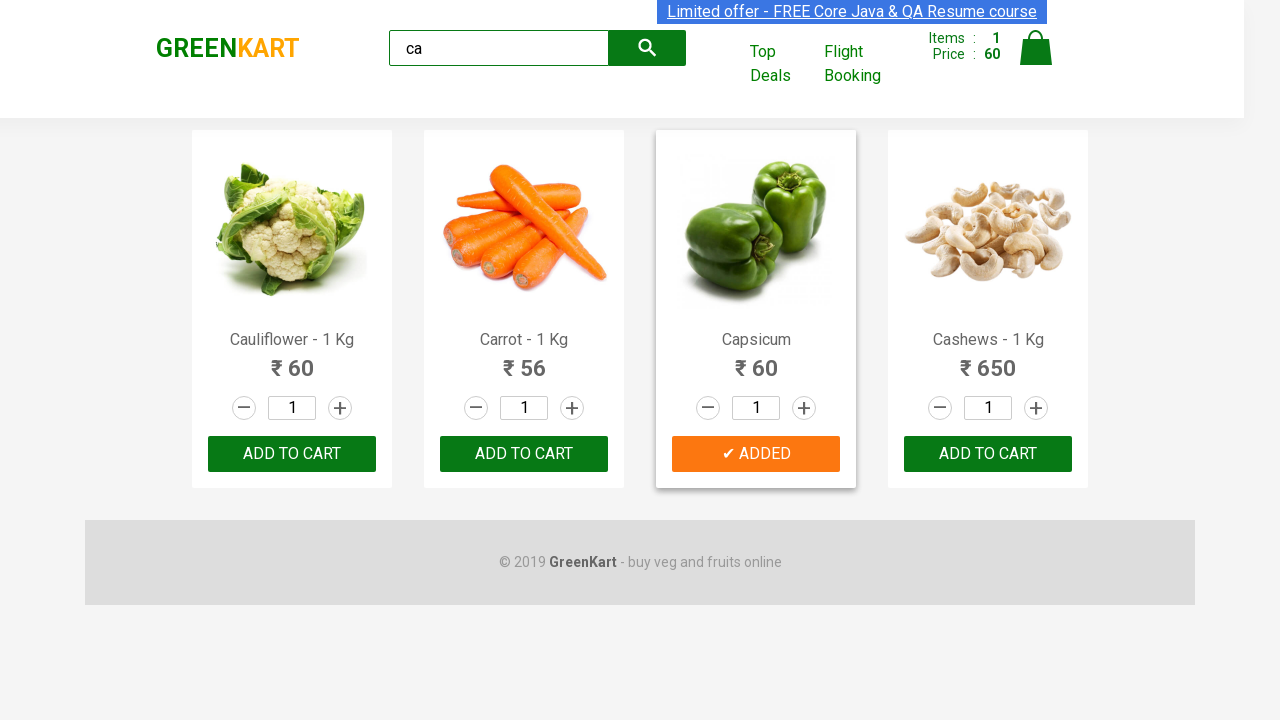

Found Carrot product and clicked 'ADD TO CART' button at (524, 454) on .products .product >> nth=1 >> button
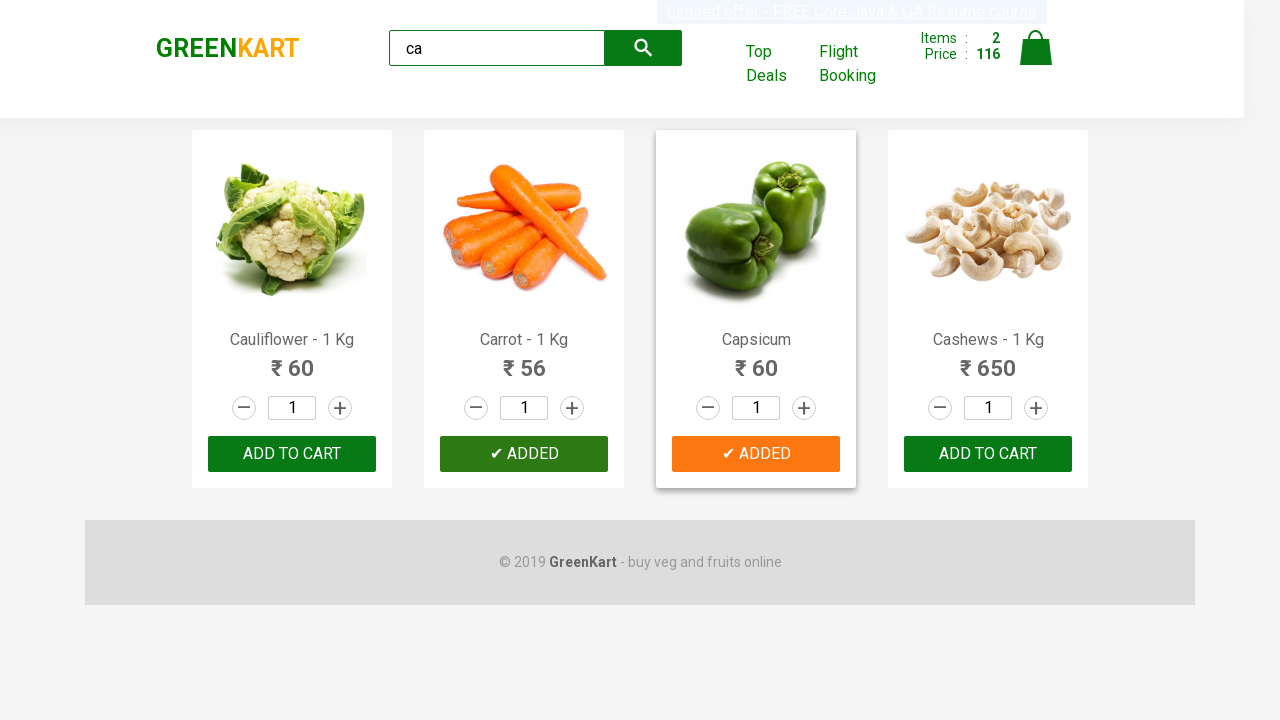

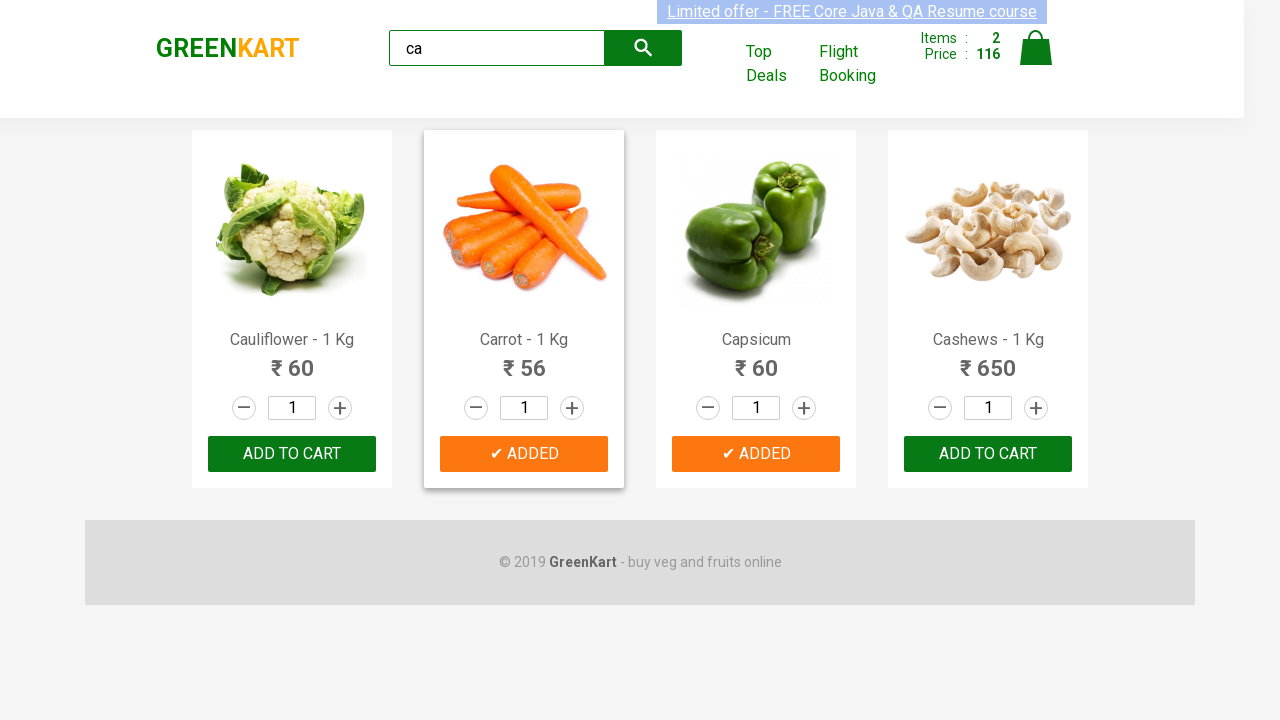